Tests scrolling functionality on a page by scrolling to a name input field and filling it with a name, then entering a date in a date field

Starting URL: http://formy-project.herokuapp.com/scroll

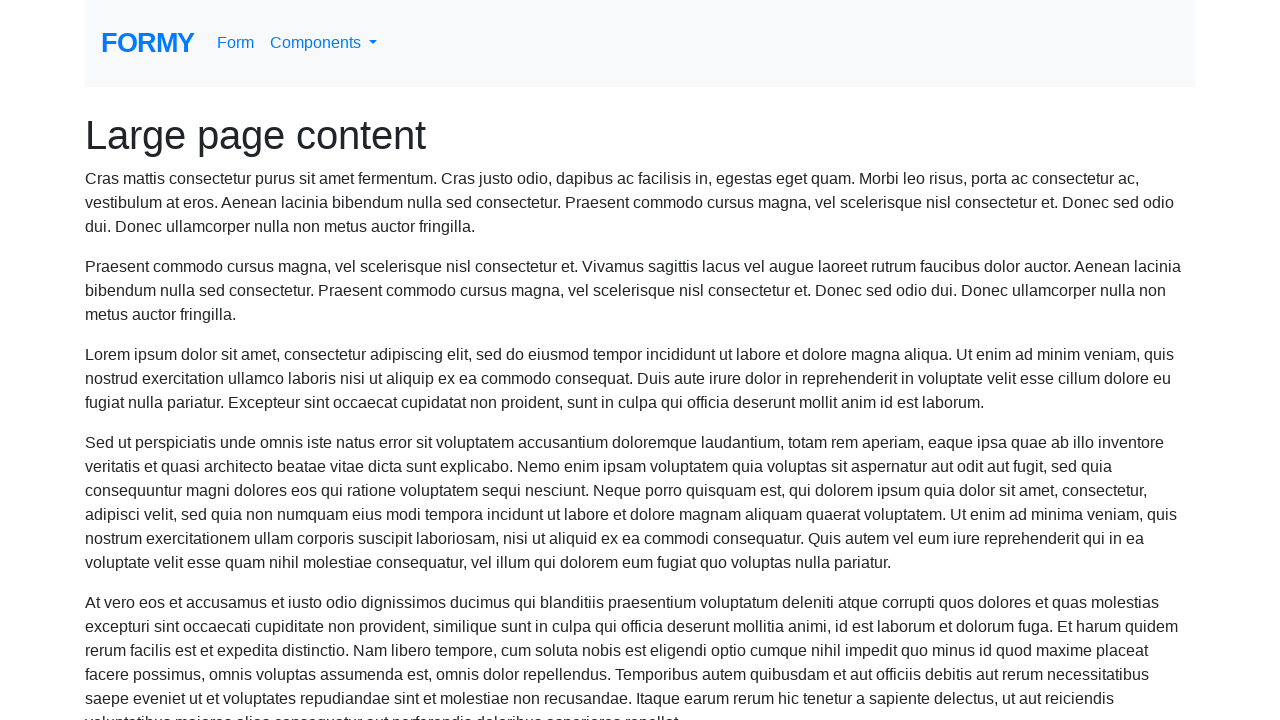

Scrolled to name input field
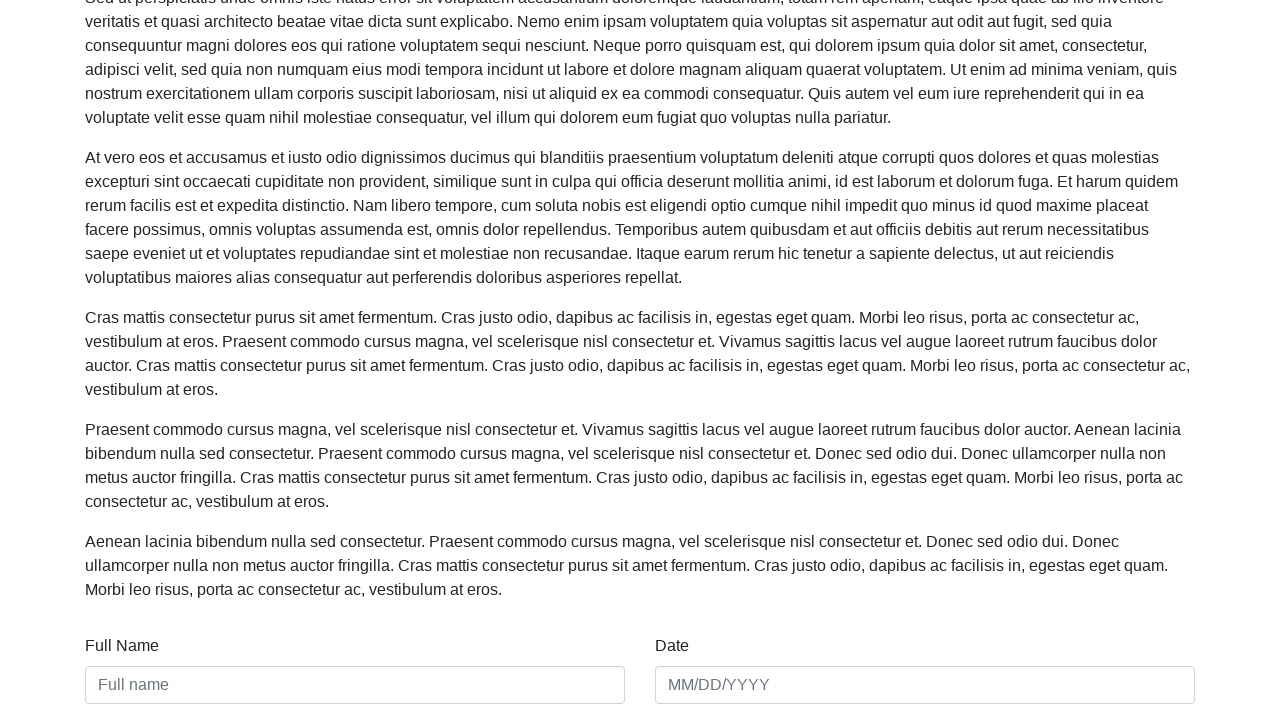

Filled name field with 'Marcella Testing' on #name
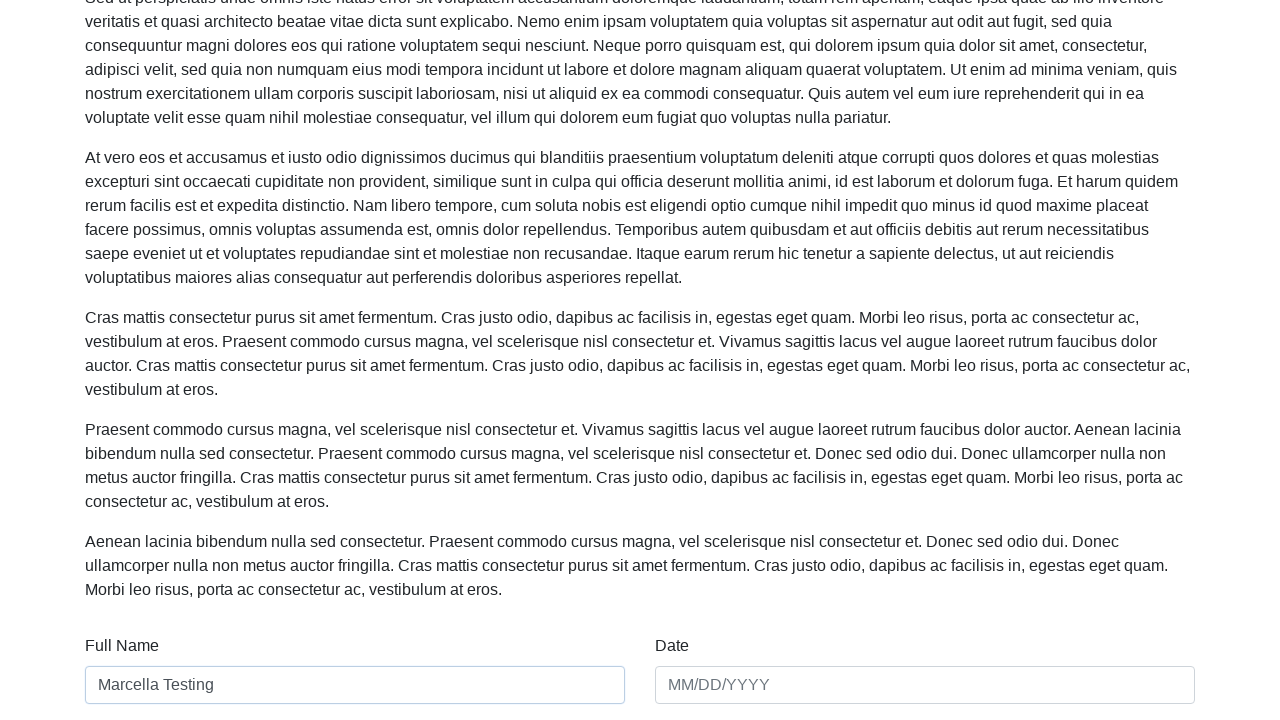

Filled date field with '01/01/2021' on #date
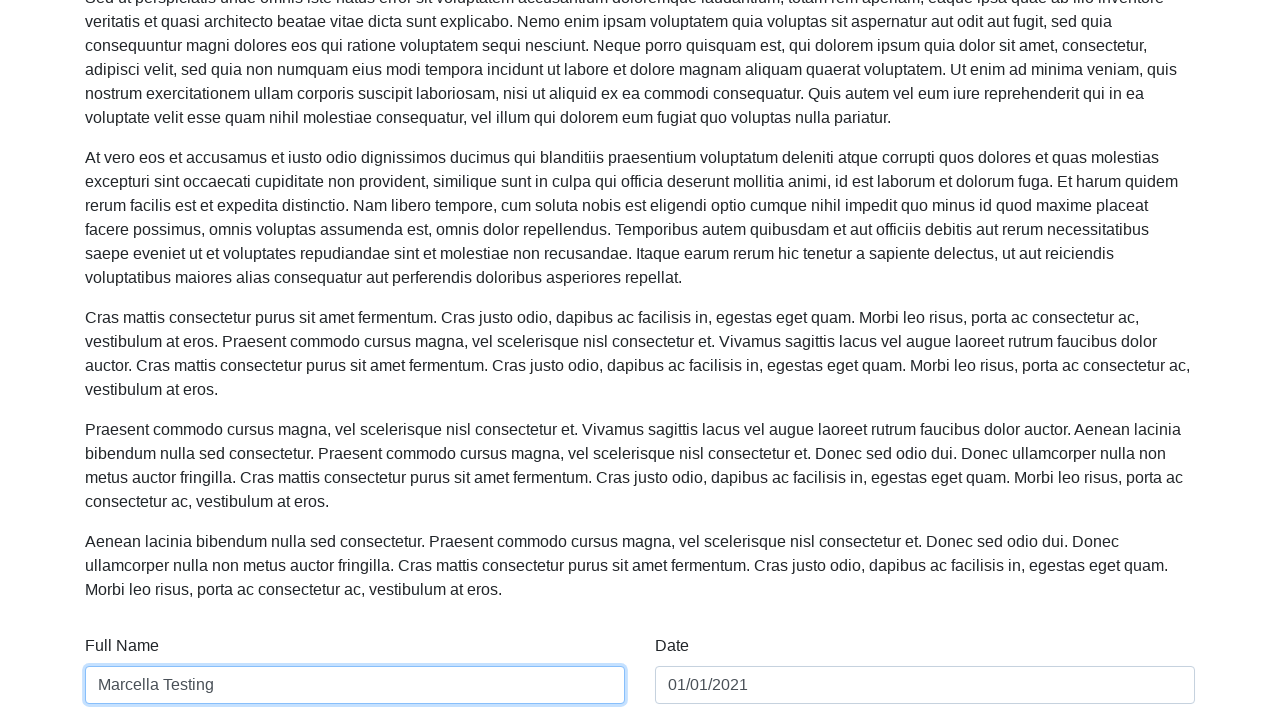

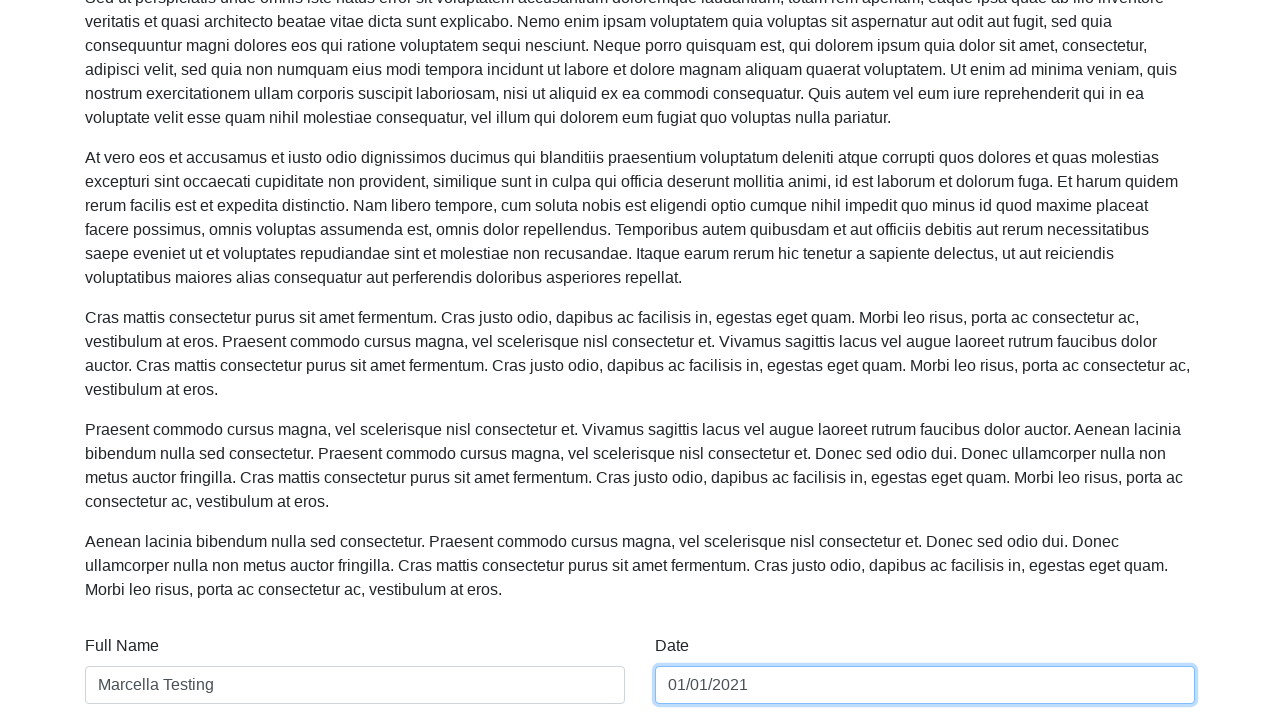